Tests form manipulation by filling out name and message fields and submitting the form

Starting URL: https://www.ultimateqa.com/filling-out-forms/

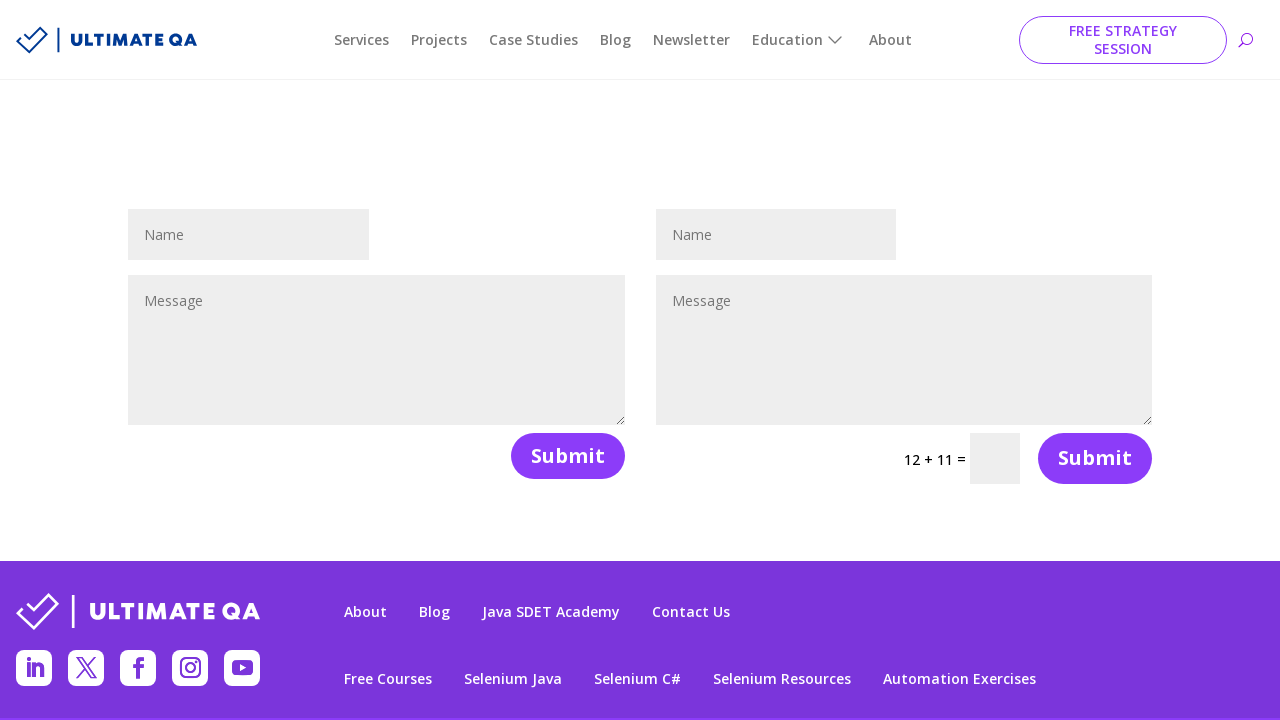

Cleared the name field on #et_pb_contact_name_1
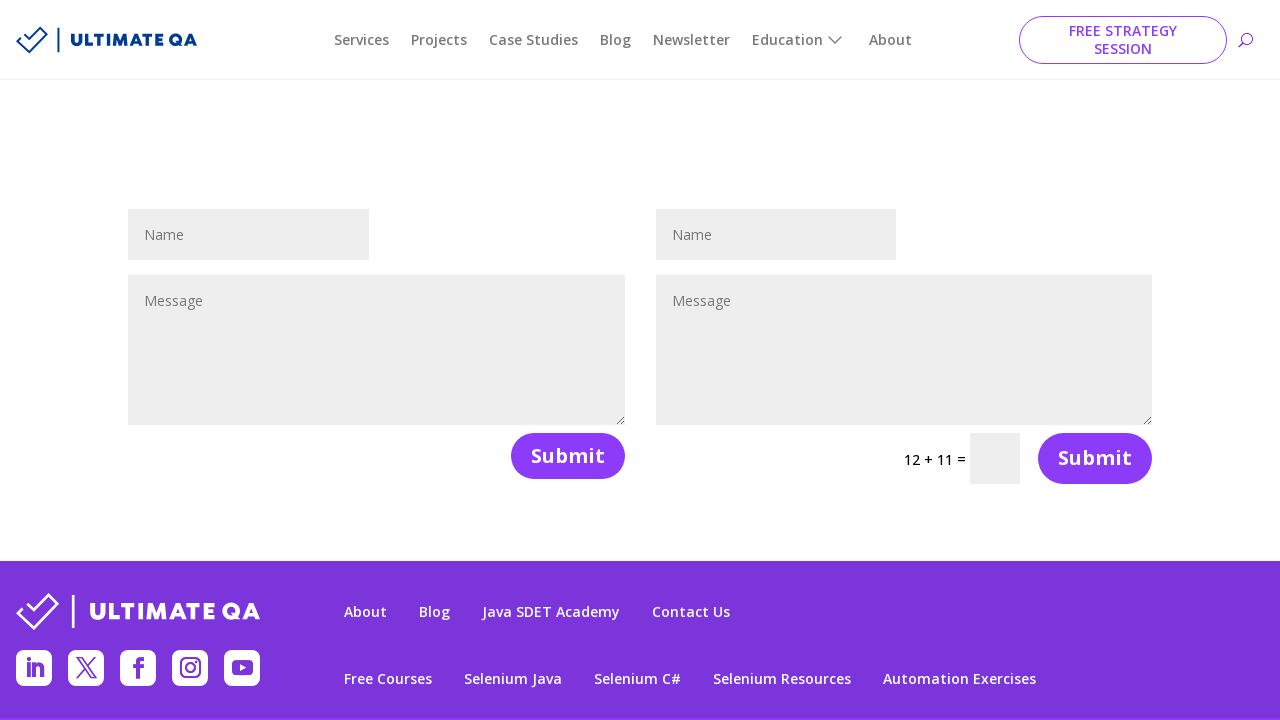

Filled name field with 'test' on #et_pb_contact_name_1
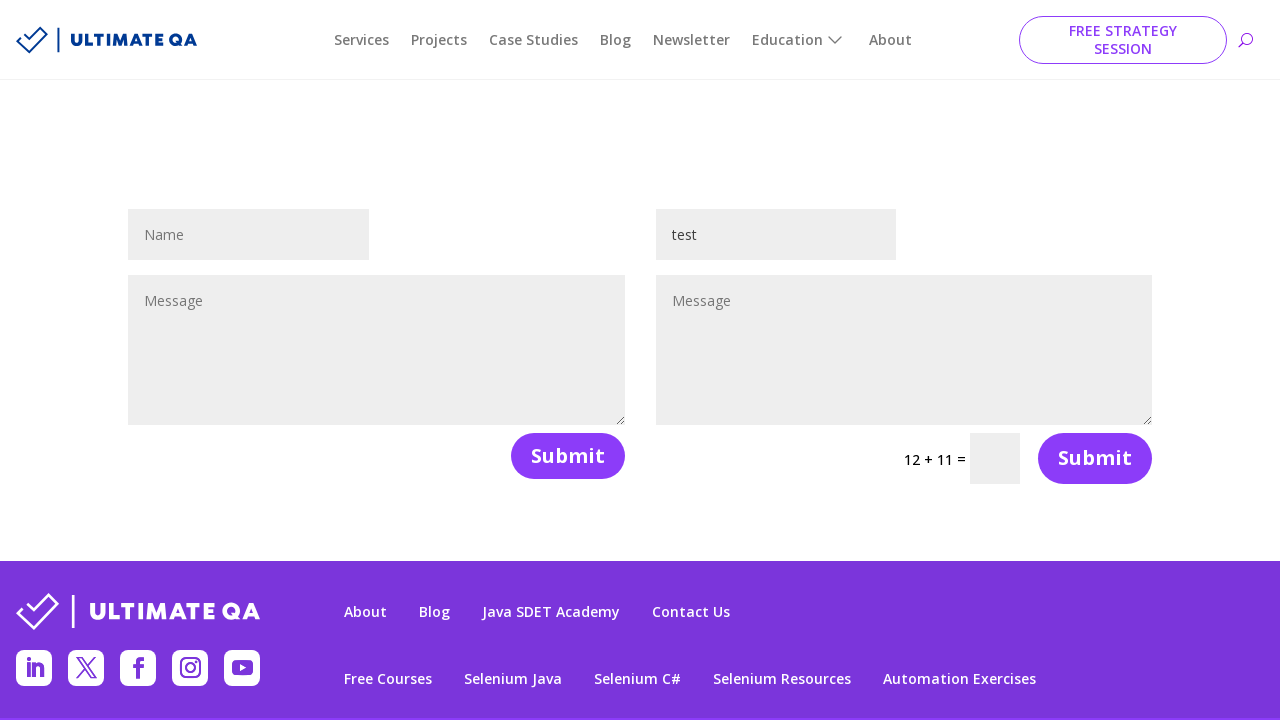

Cleared the message field on #et_pb_contact_message_1
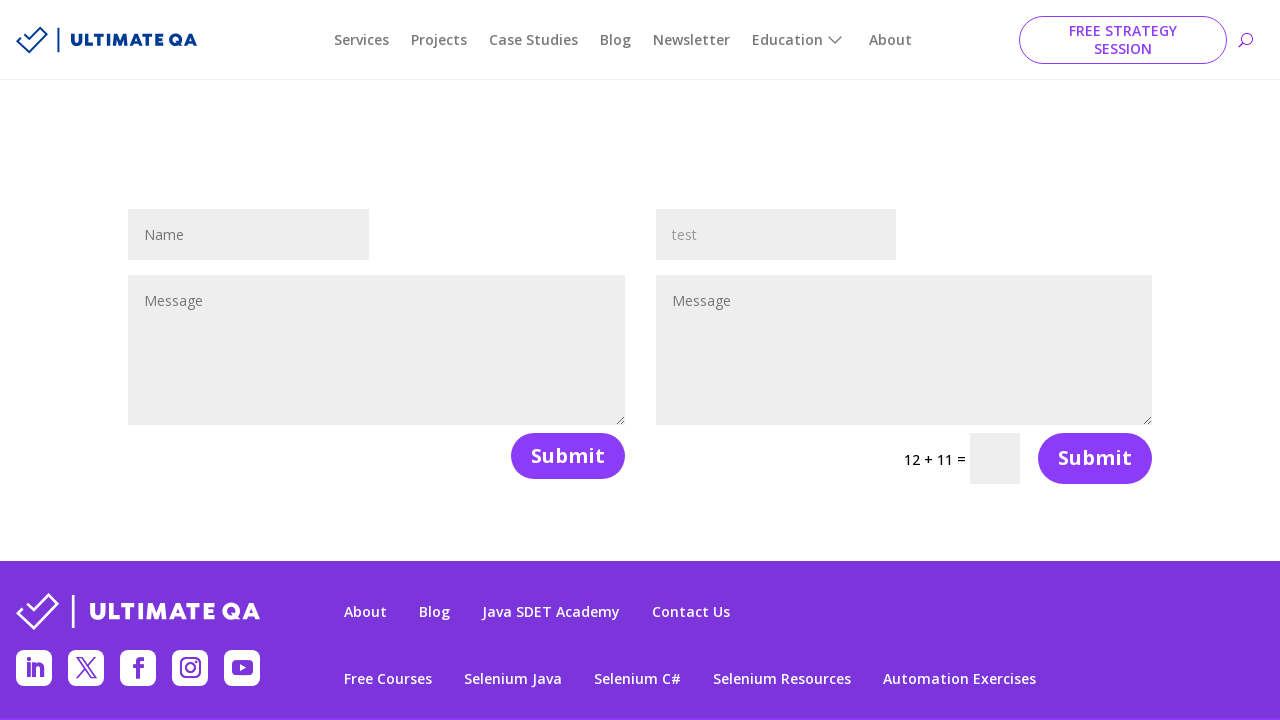

Filled message field with 'testing' on #et_pb_contact_message_1
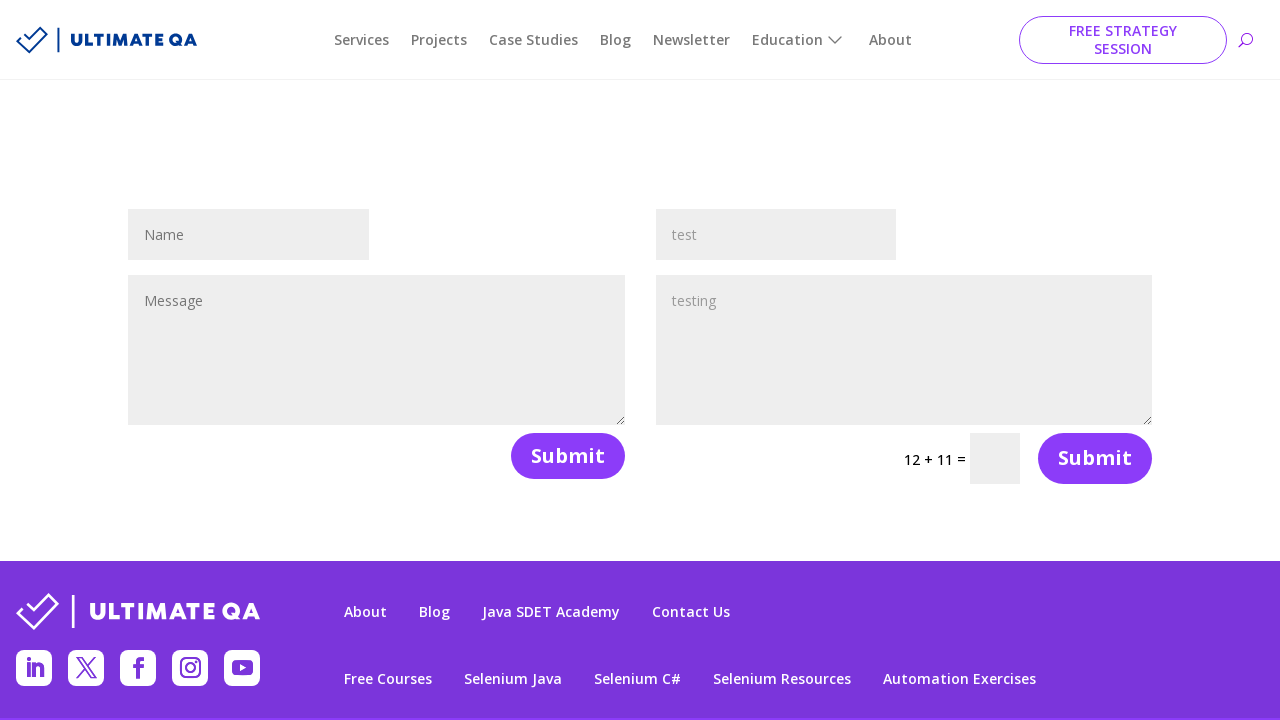

Clicked the submit button to submit the form at (559, 456) on .et_contact_bottom_container >> nth=0
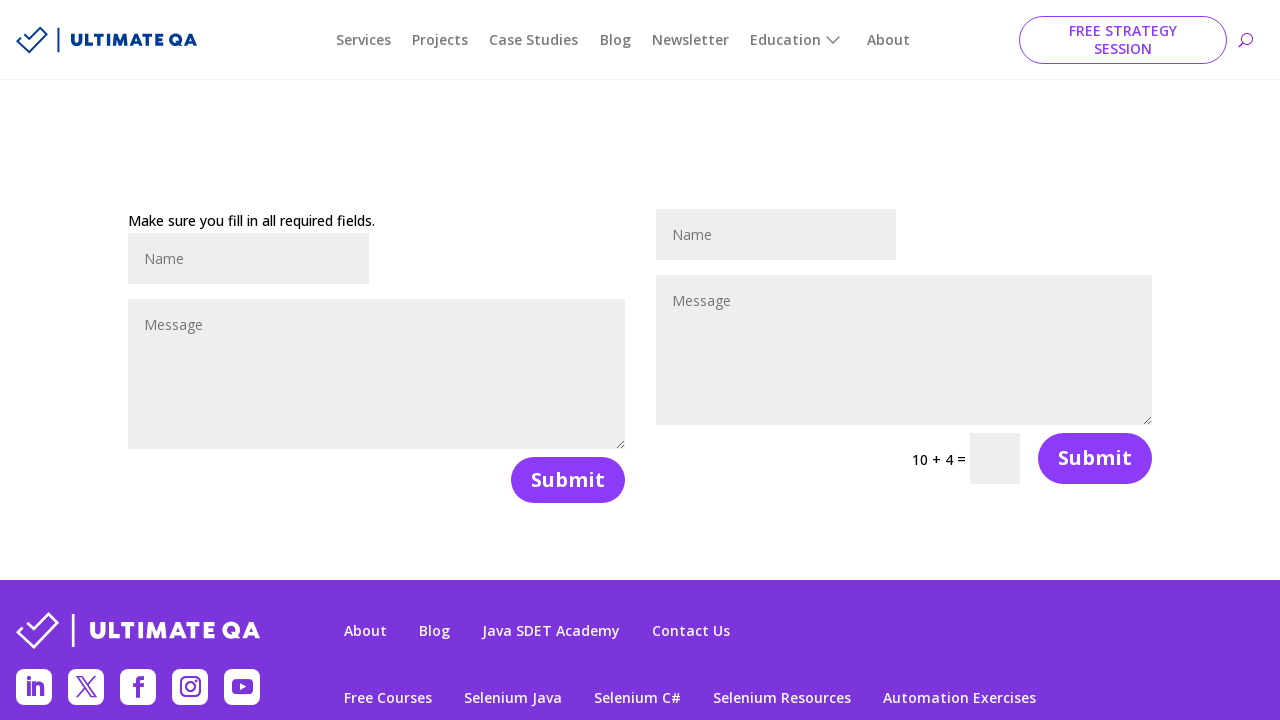

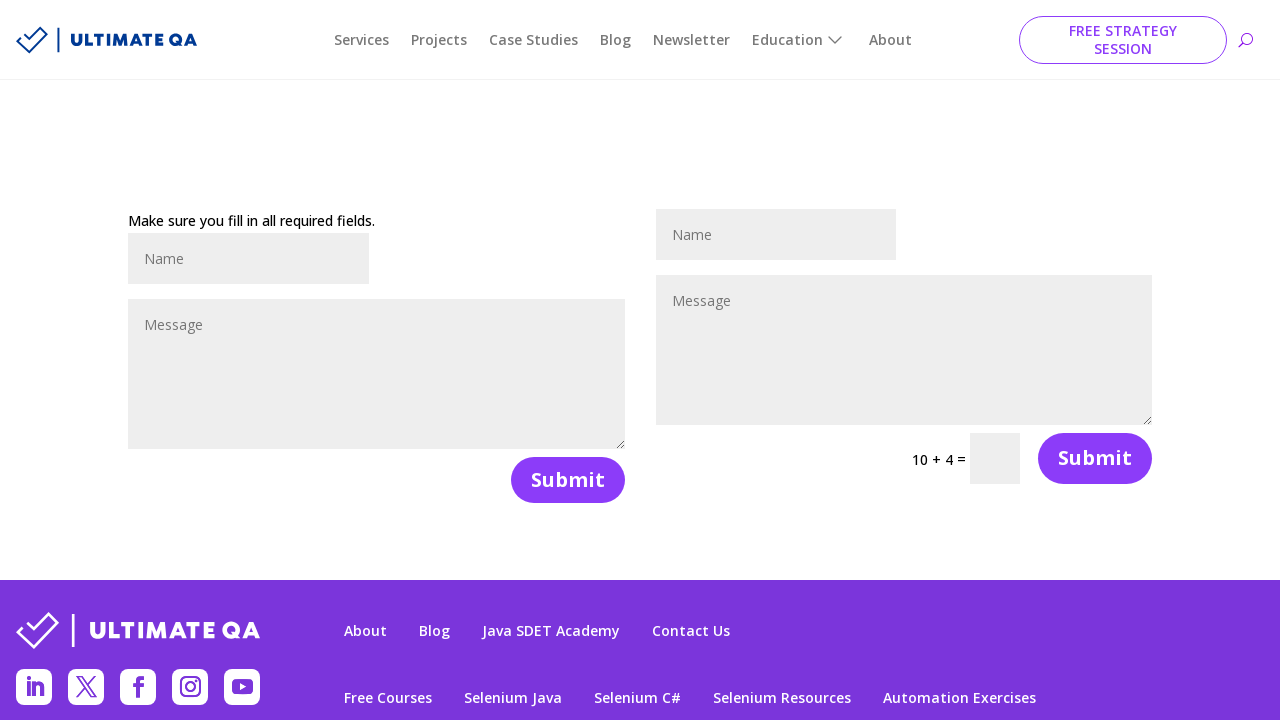